Tests product search and add to cart functionality on a practice e-commerce site, searching for products and adding specific items to cart

Starting URL: https://rahulshettyacademy.com/seleniumPractise/#/

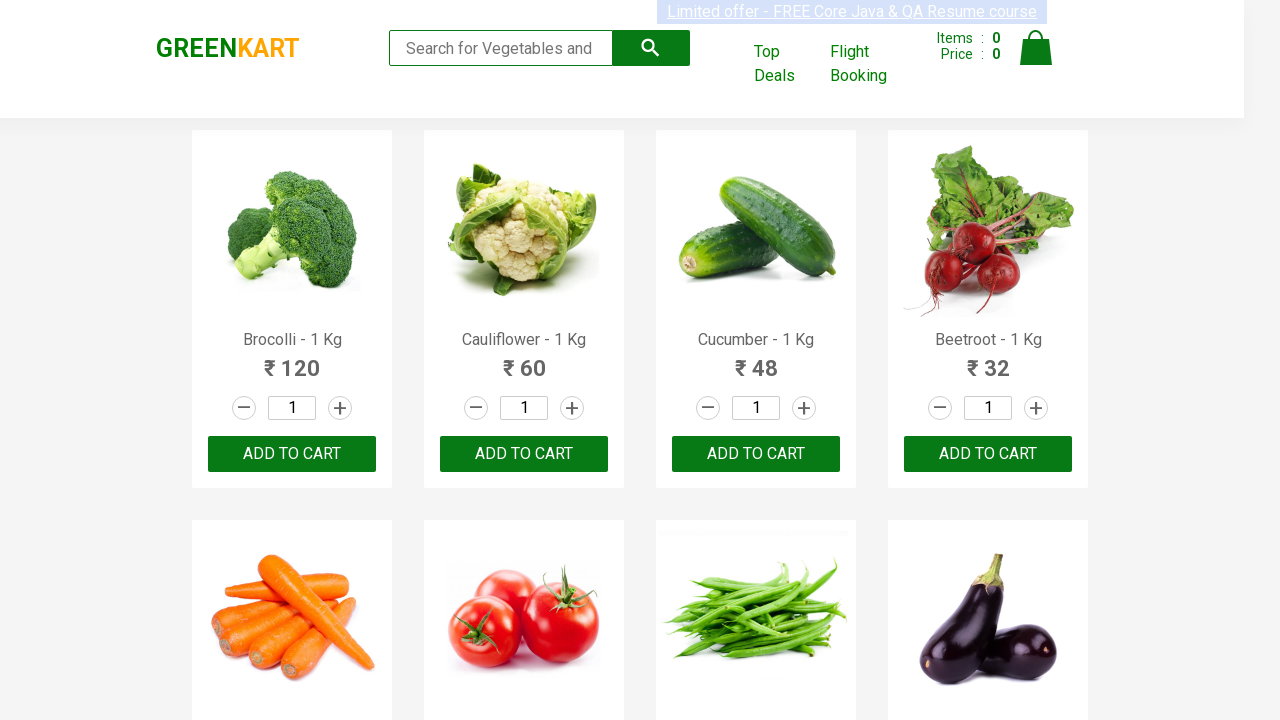

Filled search field with 'ca' to search for products on .search-keyword
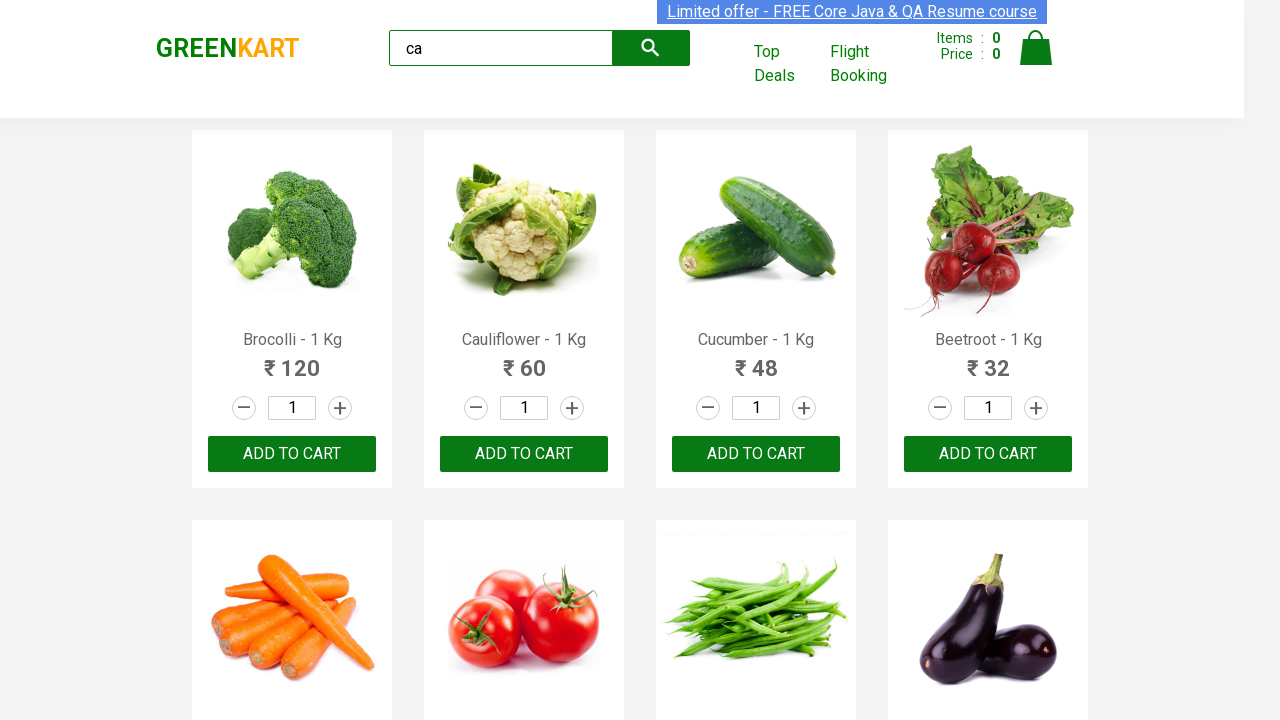

Waited 2 seconds for products to load
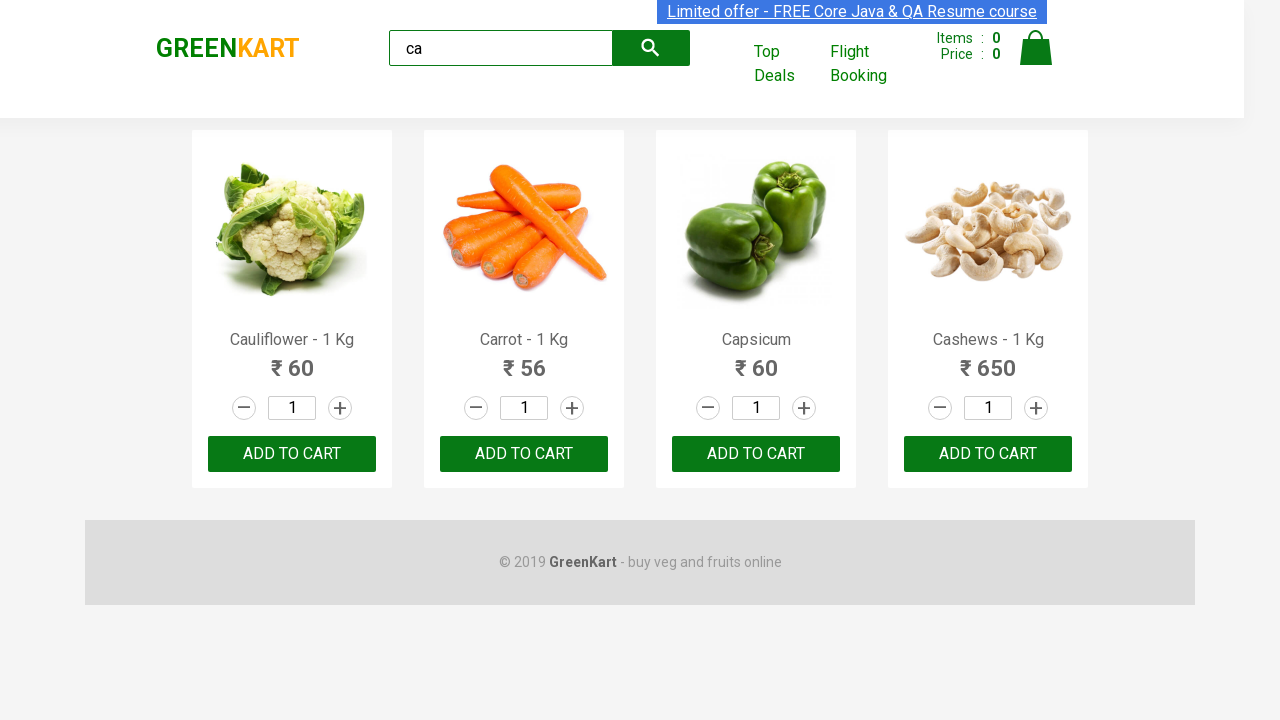

Product list is now visible
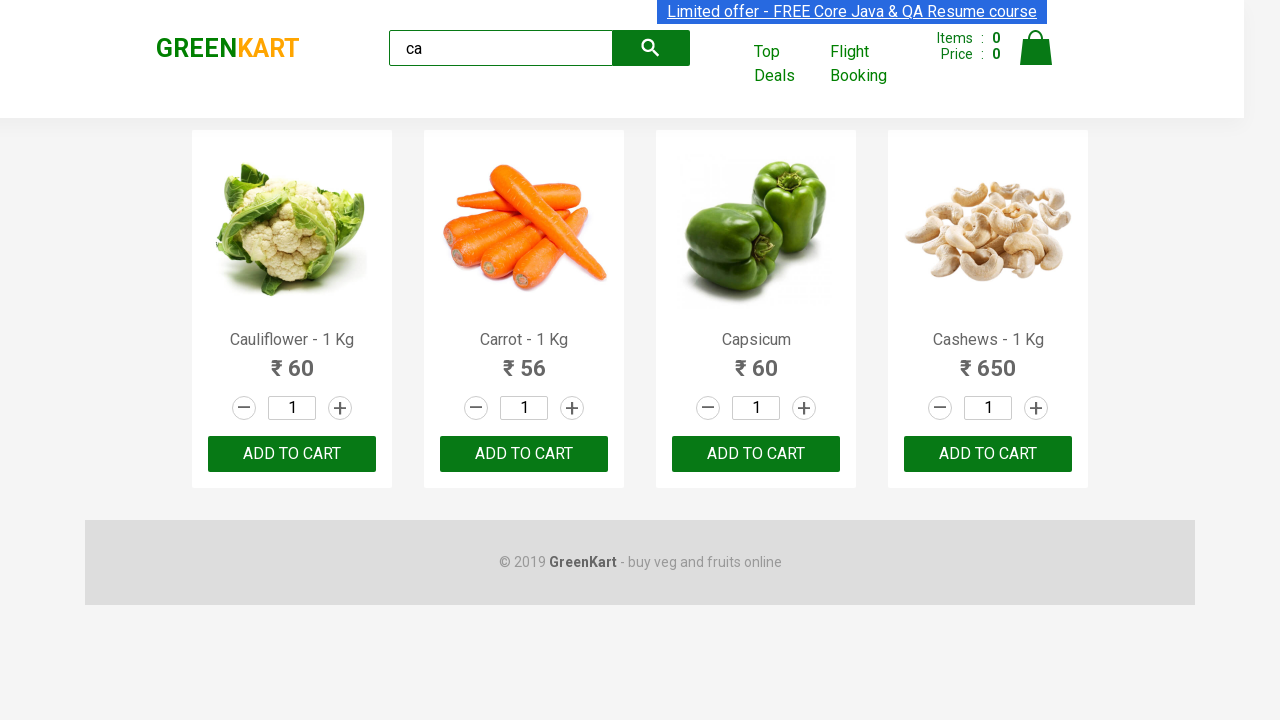

Clicked add to cart button on third product at (756, 454) on :nth-child(3) > .product-action > button
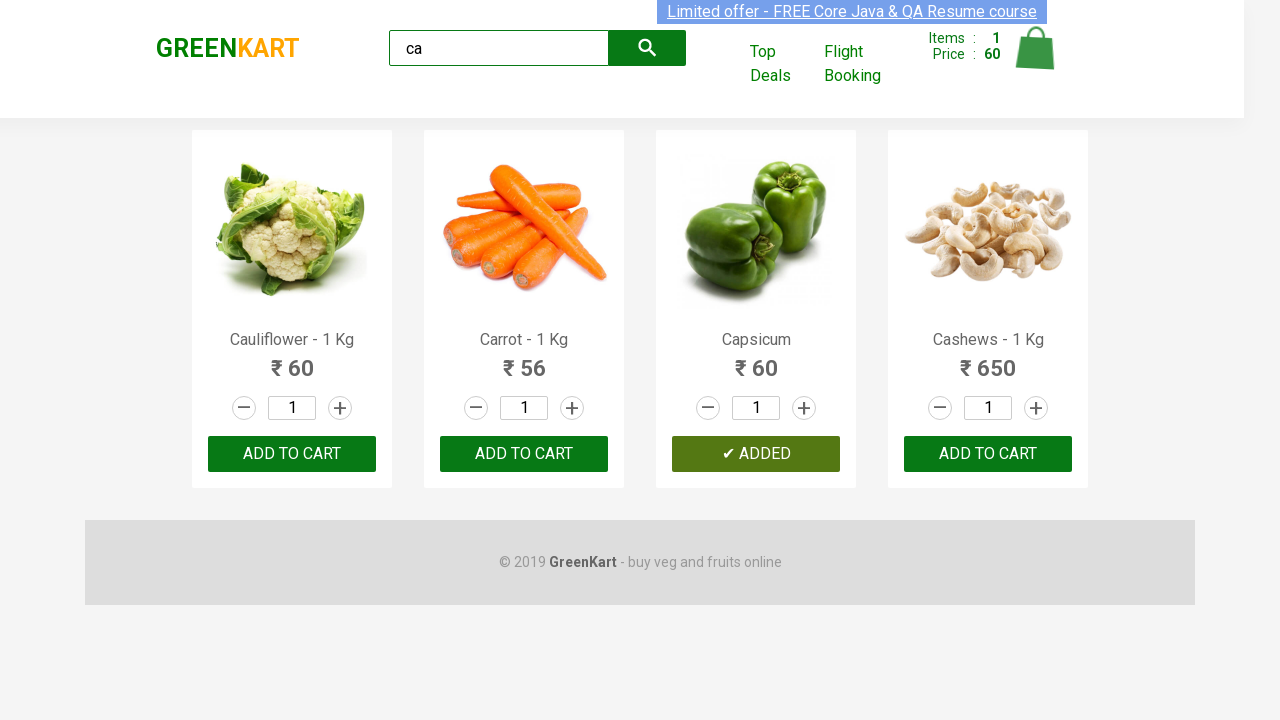

Clicked add to cart button on third product (using nth selector) at (756, 454) on .products .product >> nth=2 >> text=ADD TO CART
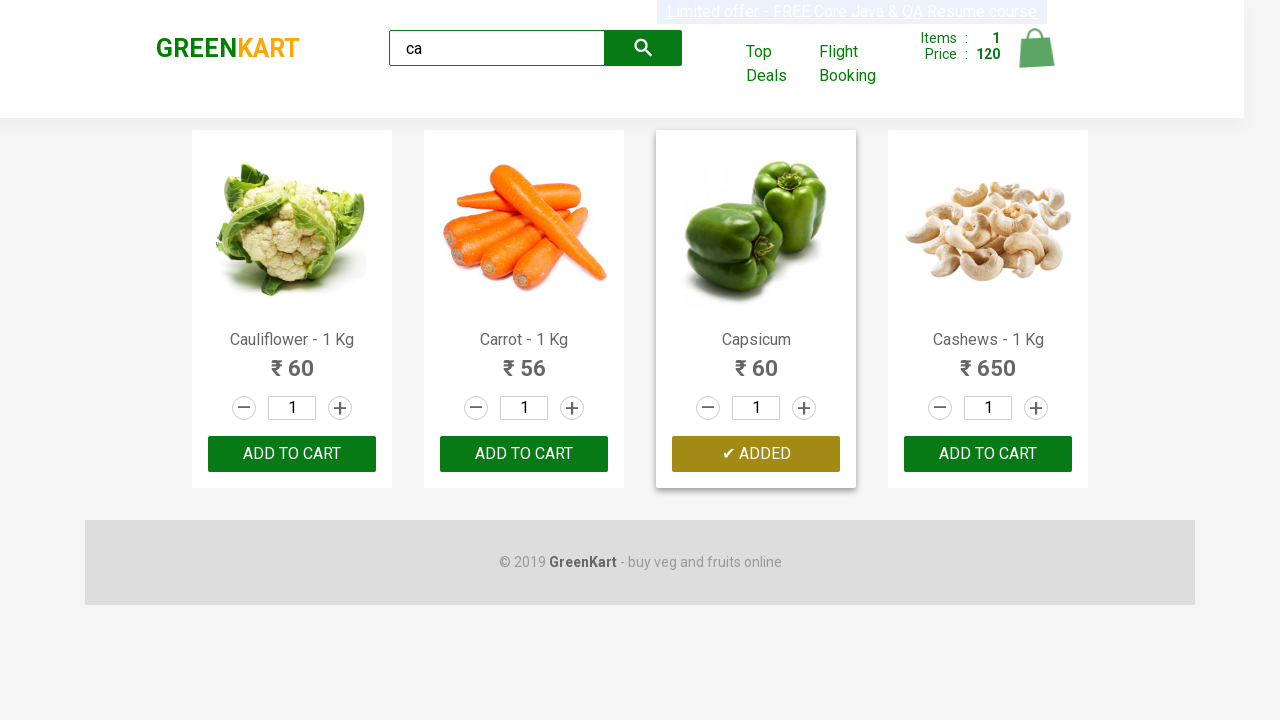

Found and clicked add to cart button for Cashews product at index 3 at (988, 454) on .products .product >> nth=3 >> button
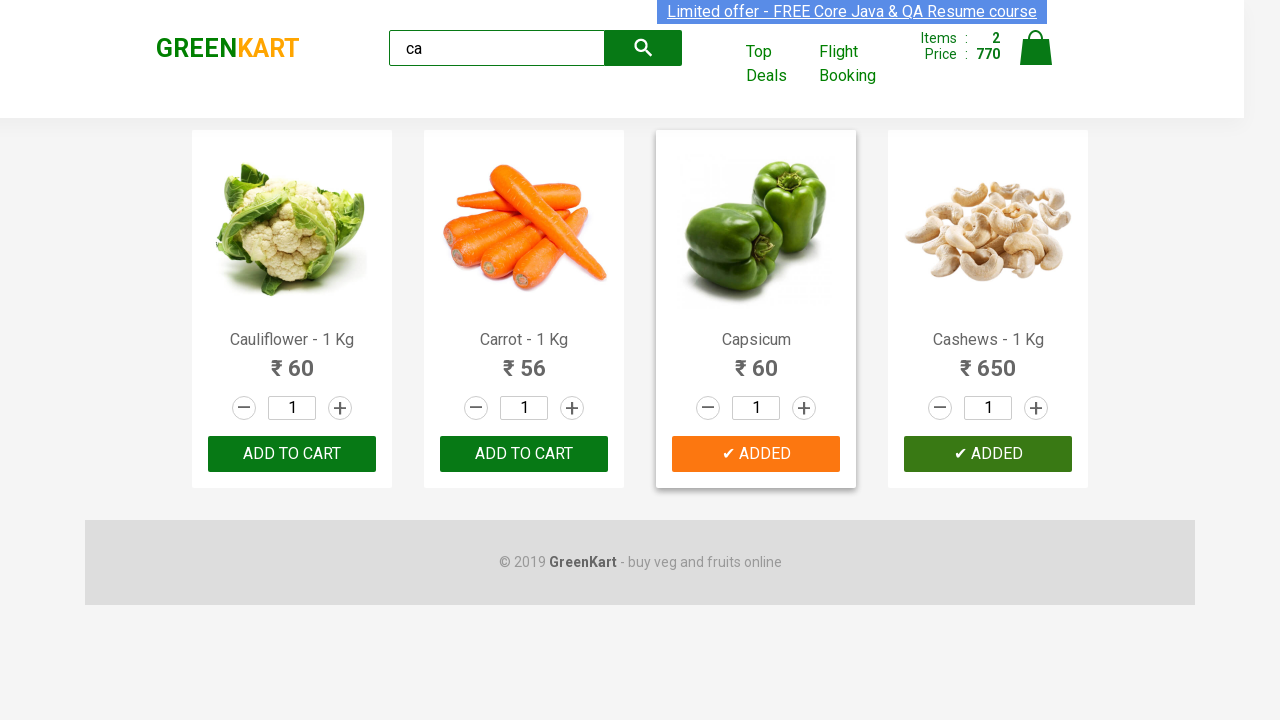

Brand text element is now visible on the page
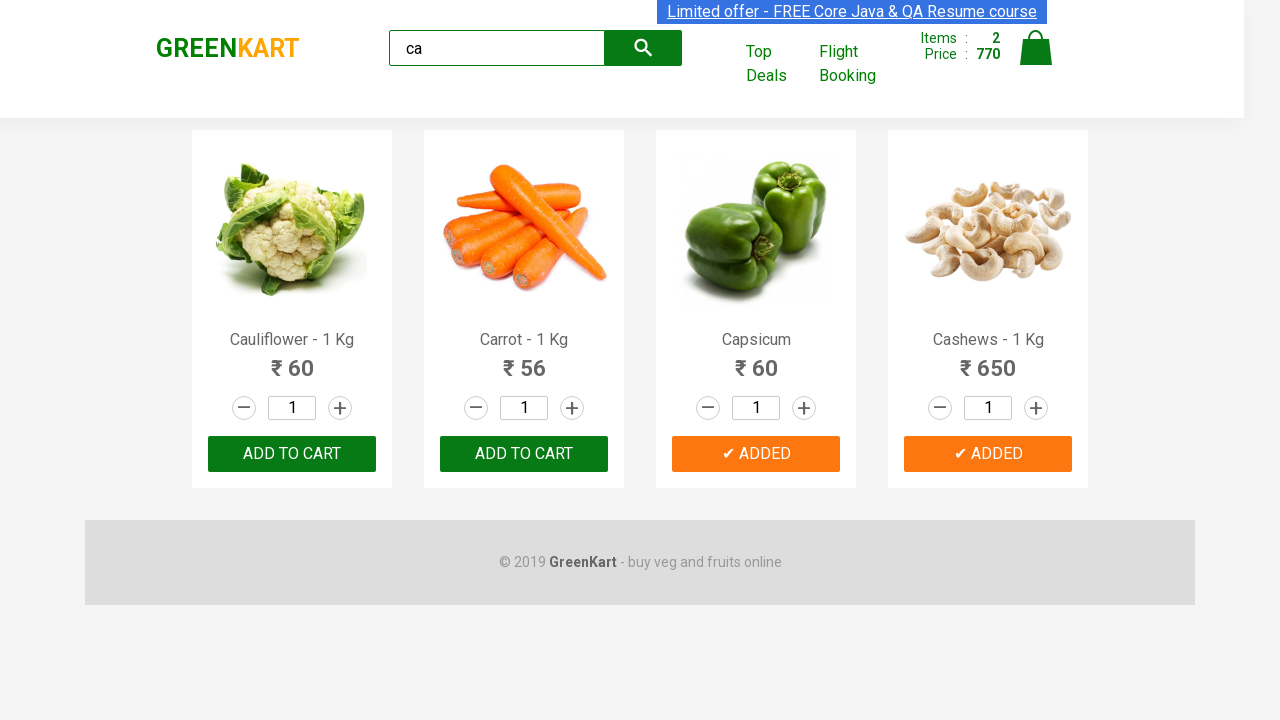

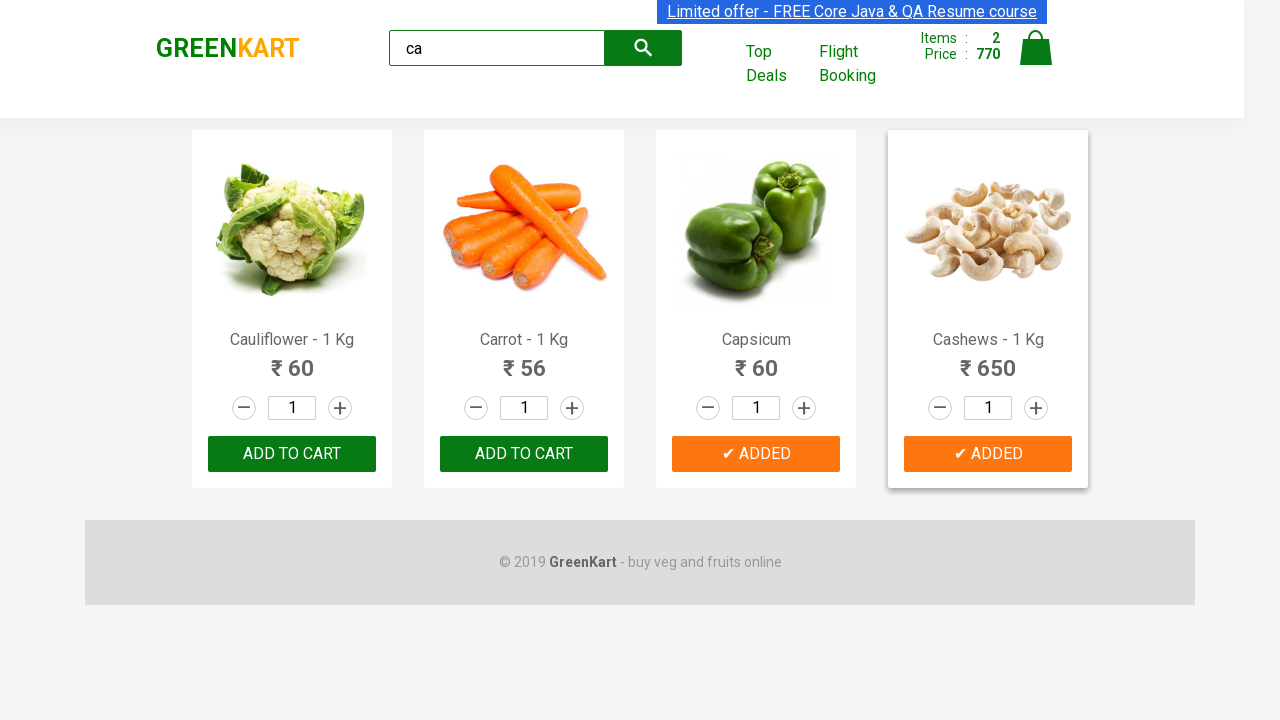